Tests table search functionality by searching for "New York" and verifying exactly 5 rows are returned

Starting URL: https://www.lambdatest.com/selenium-playground/table-sort-search-demo

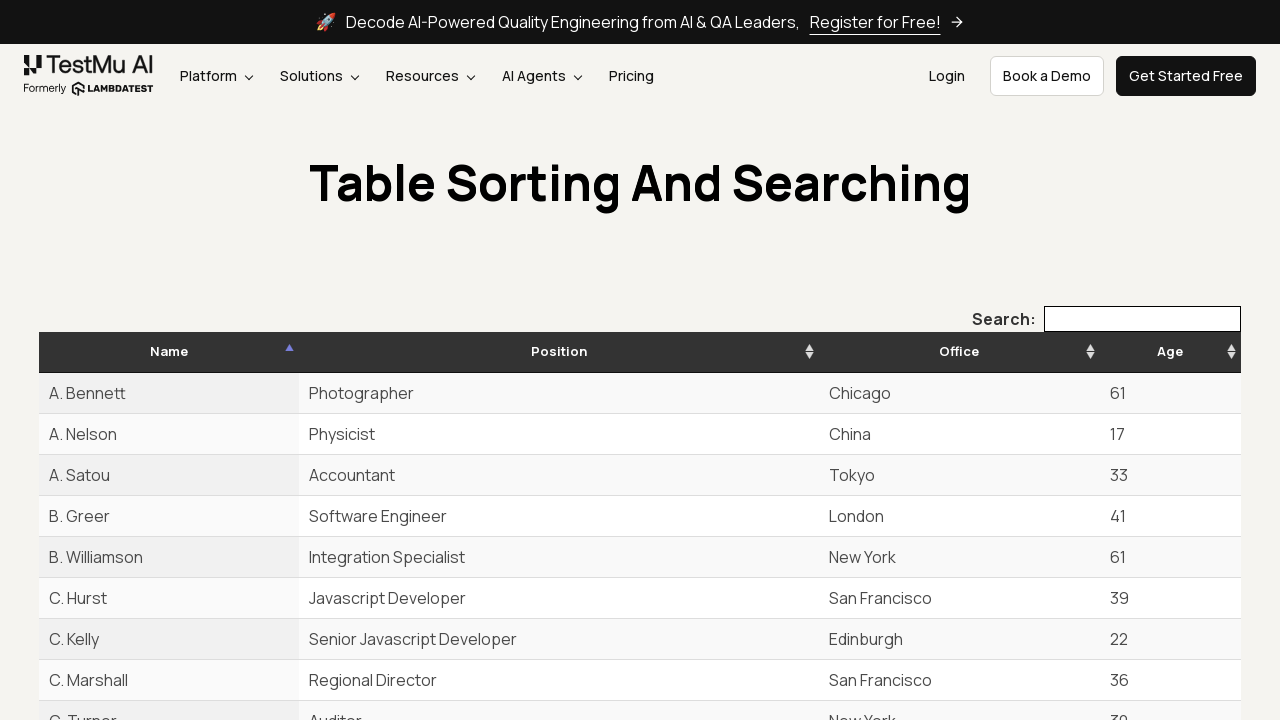

Located search input field
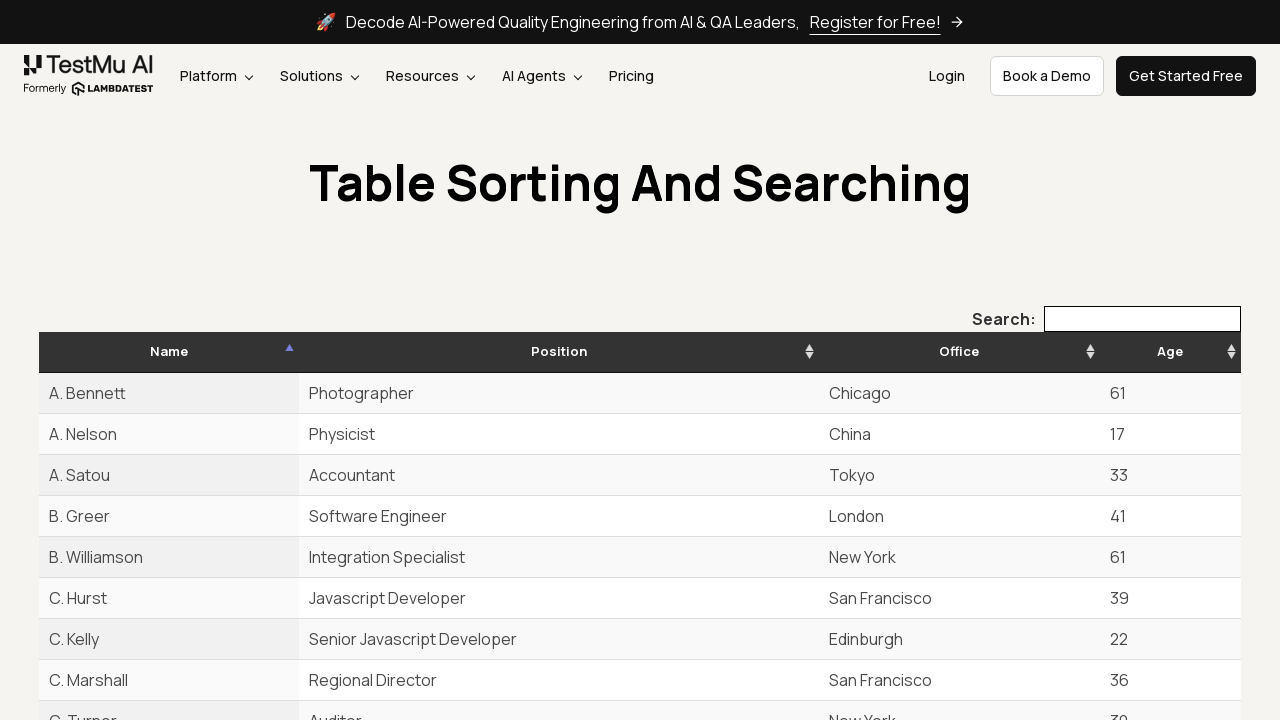

Cleared search input field on #example_filter input
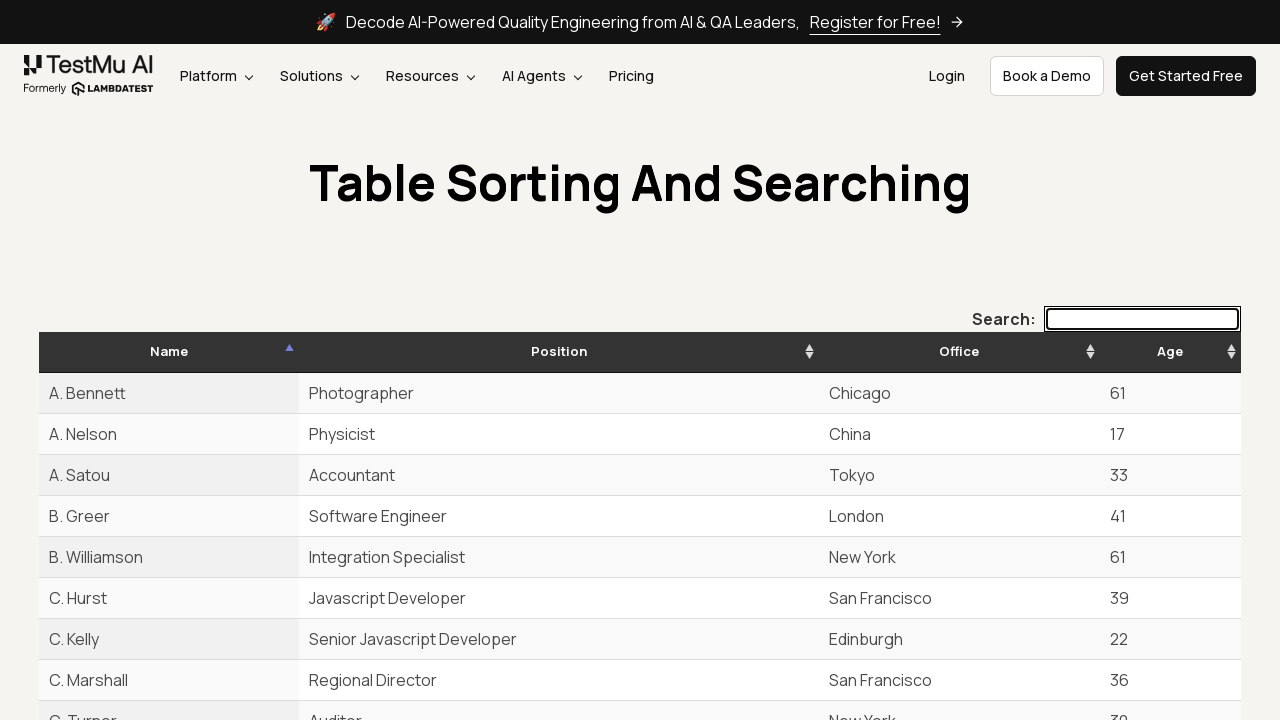

Filled search field with 'New York' on #example_filter input
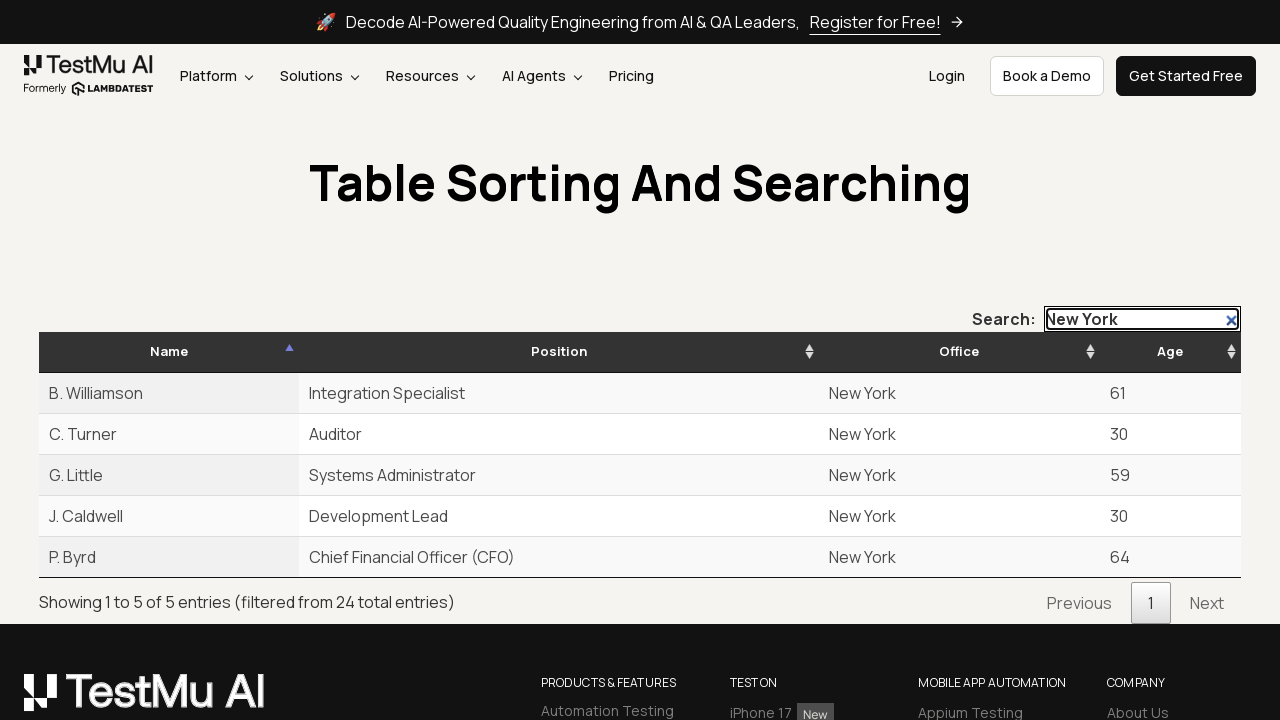

Waited for table rows to load after search
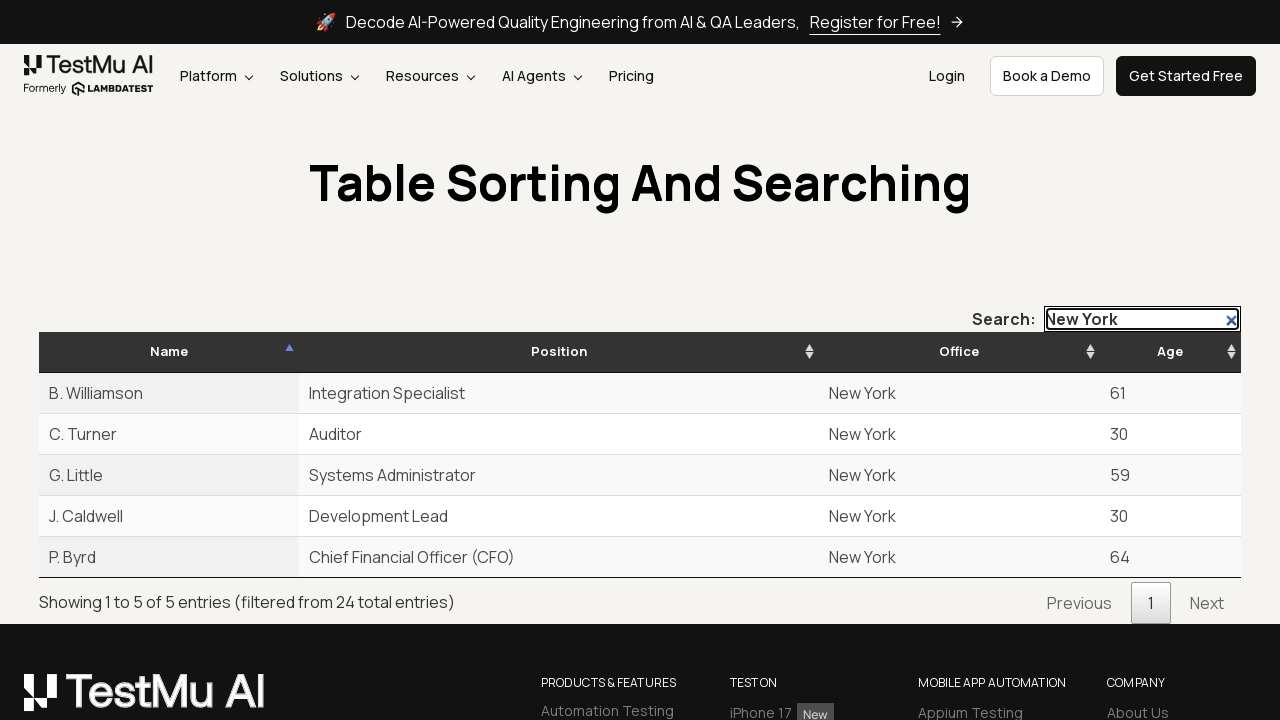

Retrieved all visible table rows
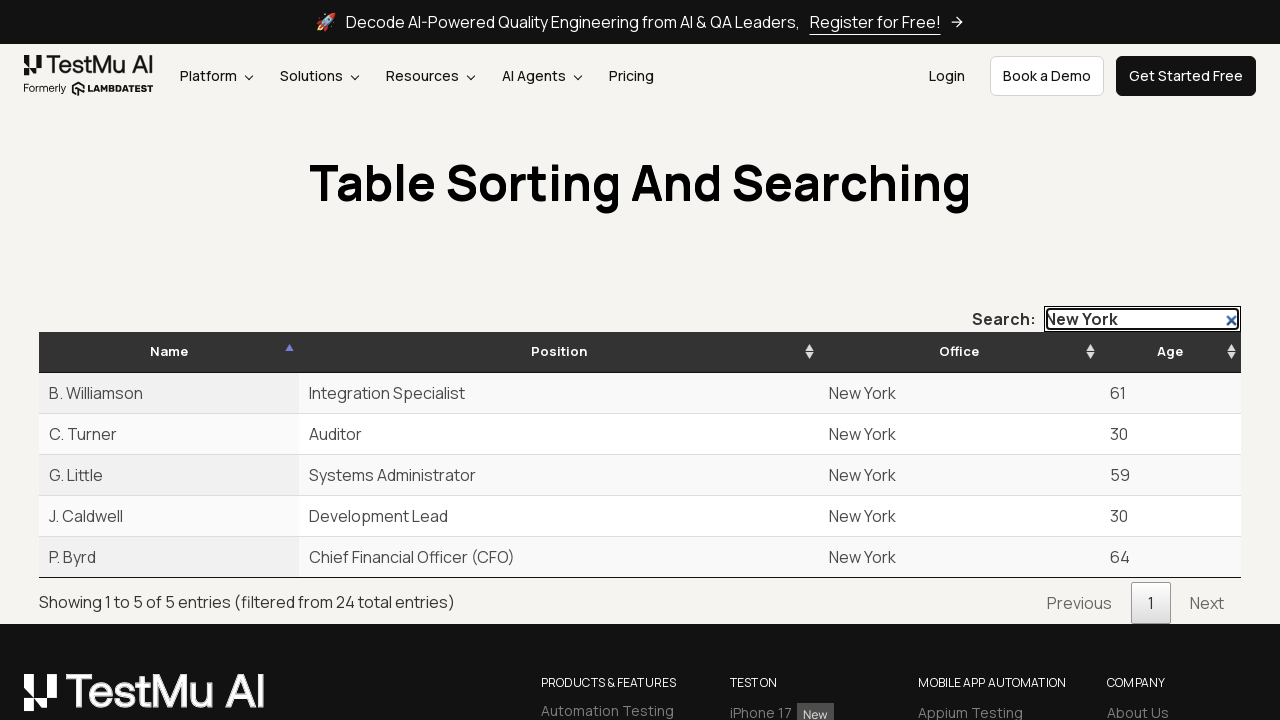

Verified exactly 5 rows returned for 'New York' search
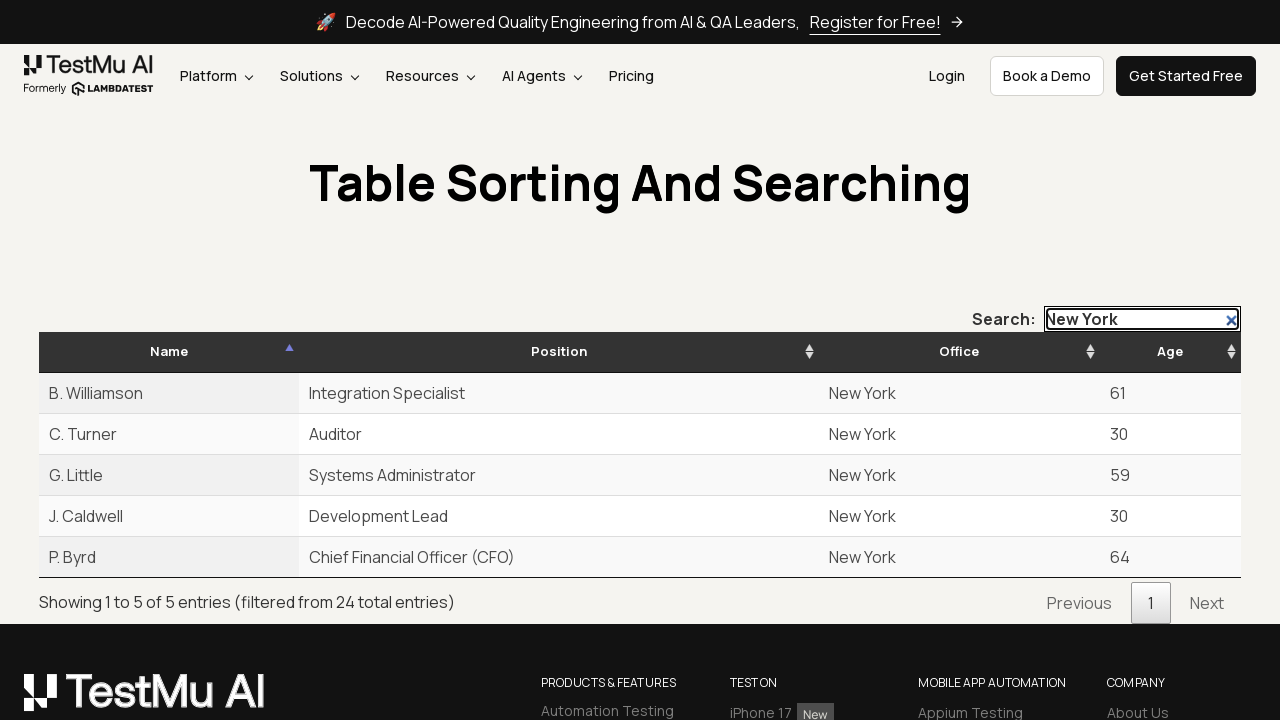

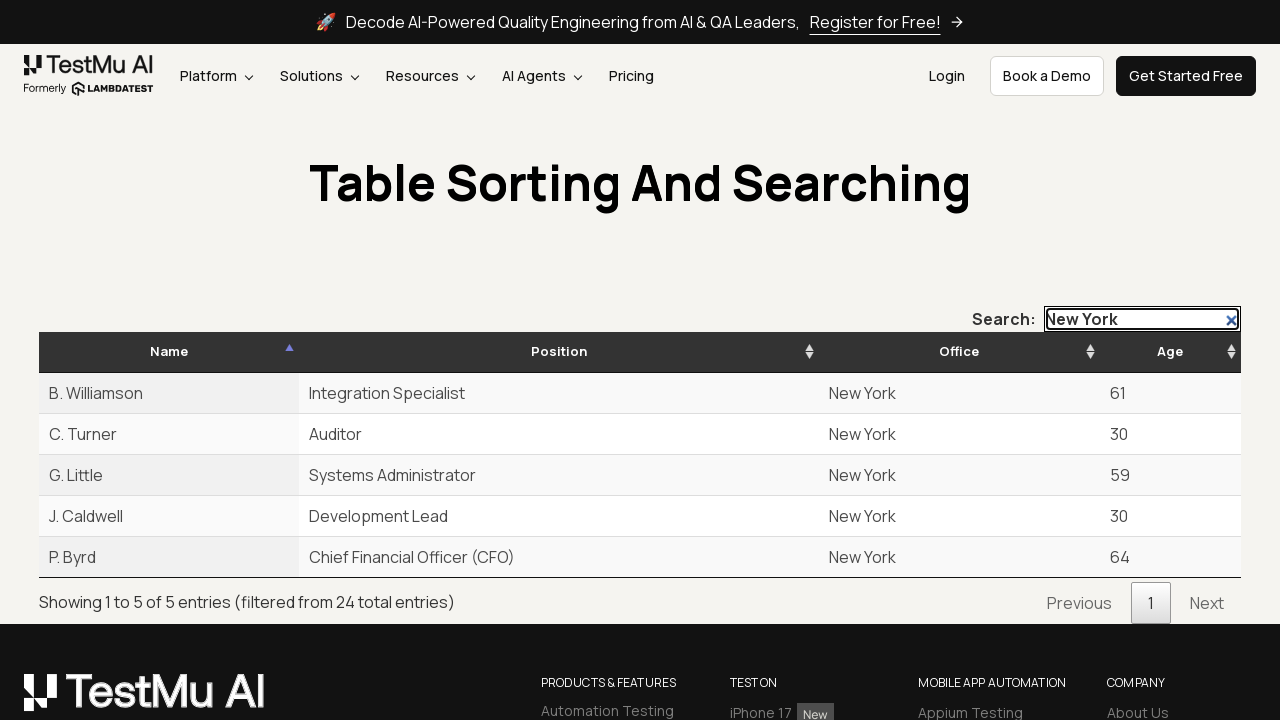